Tests that the header field does not accept a value less than 9 characters by entering 8 characters and verifying an error message appears

Starting URL: https://devmountain-qa.github.io/enter-wanted/1.4_Assignment/index.html

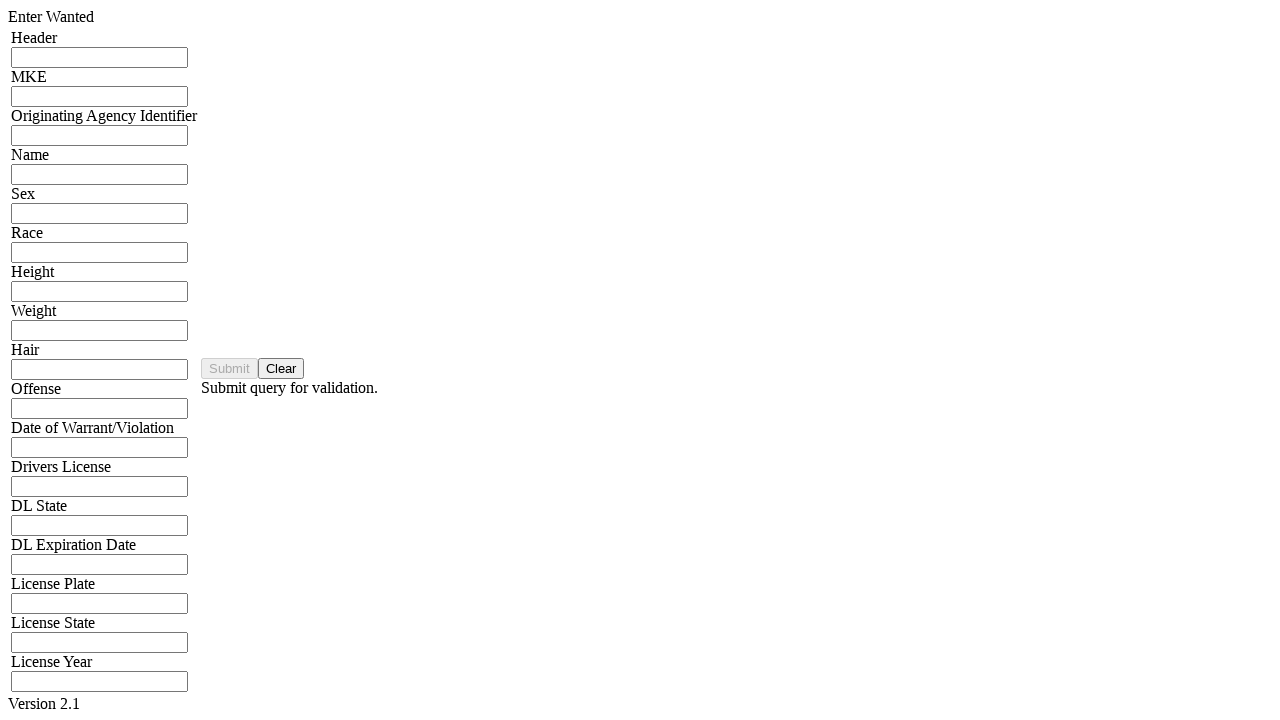

Filled header input field with 8 characters ('qwertyui') on input[name='hdrInput']
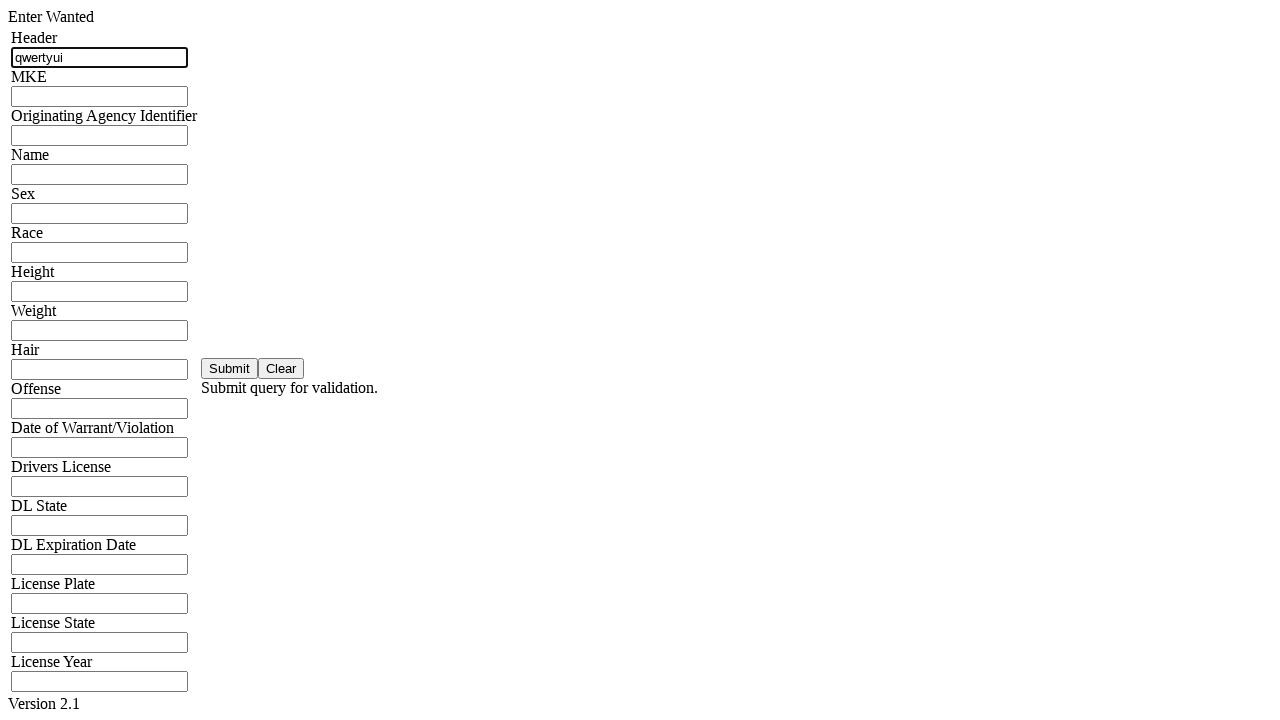

Clicked save button at (230, 368) on #saveBtn
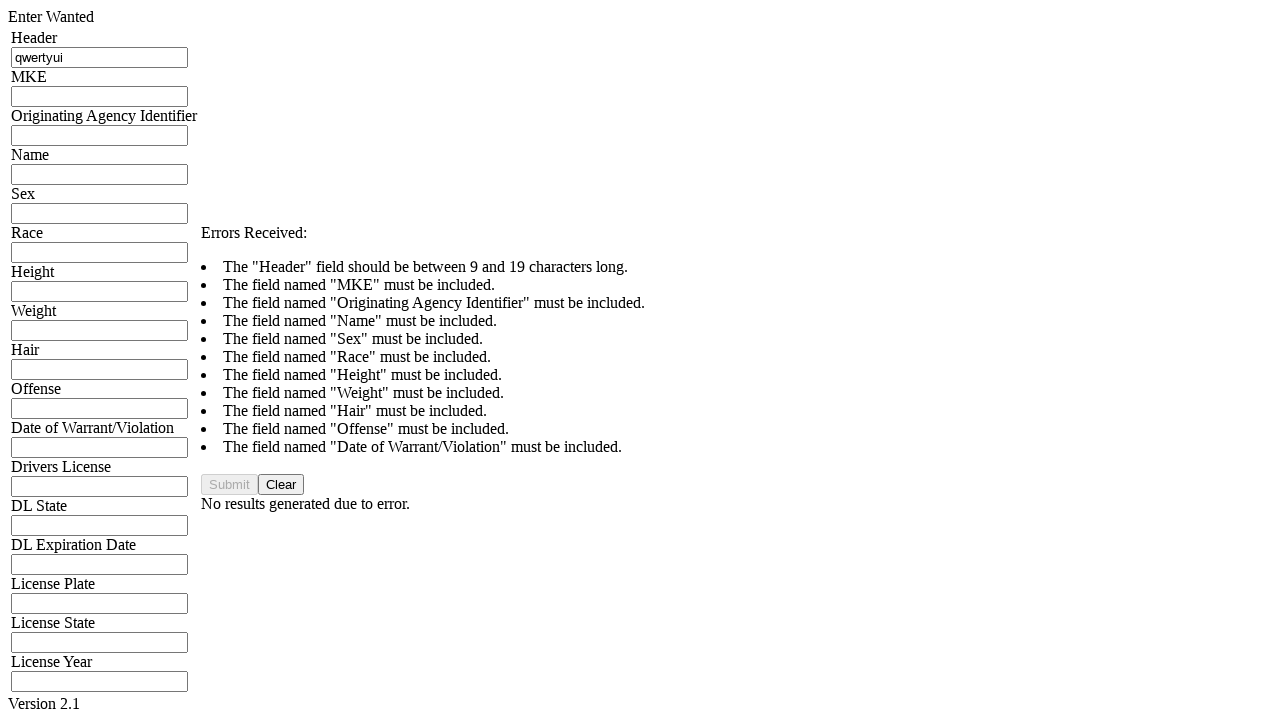

Error message appeared: Header field should be between 9 and 19 characters long
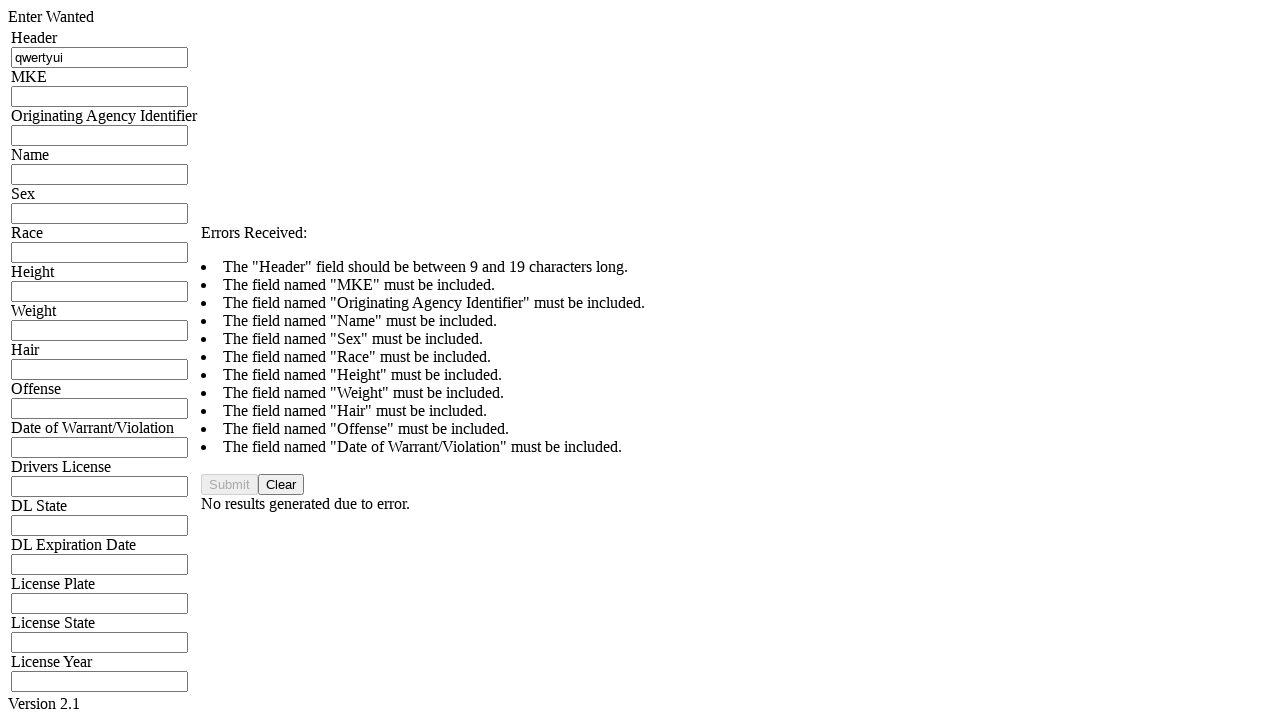

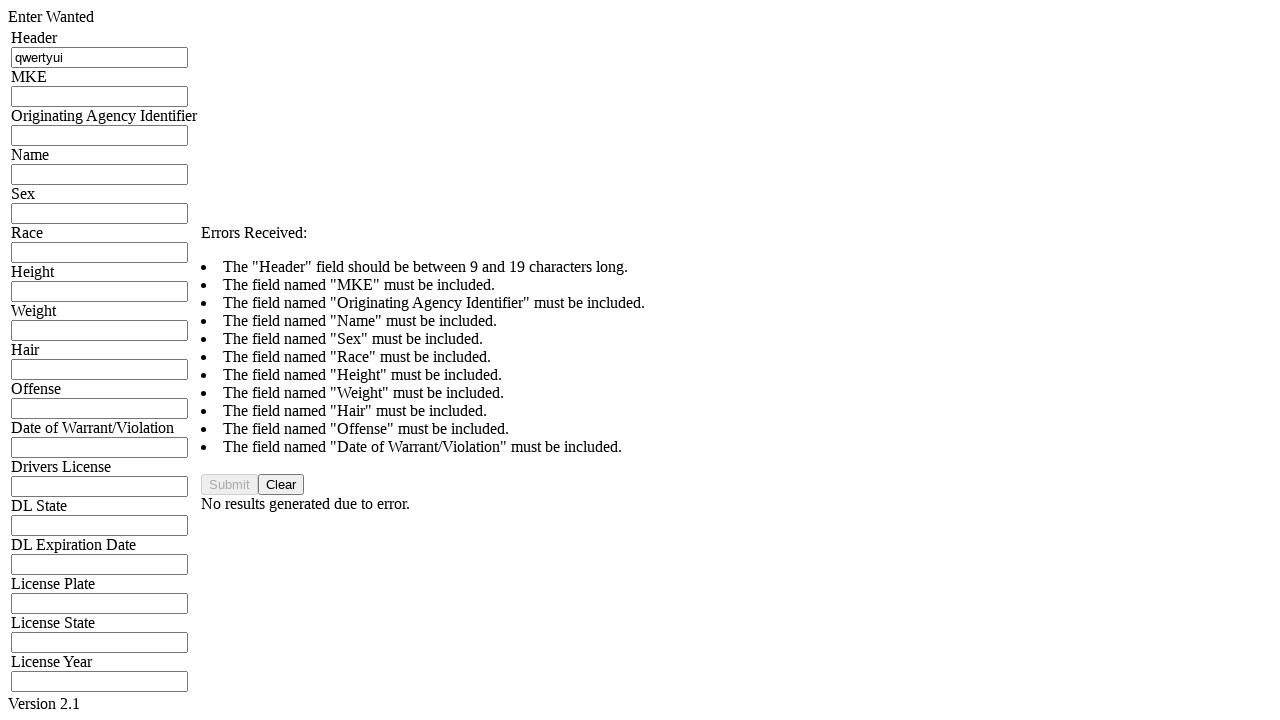